Tests multi-window handling by opening a new browser window, navigating to a different page to extract course link text, then switching back to the original window and entering that text into a name input field.

Starting URL: https://rahulshettyacademy.com/angularpractice/

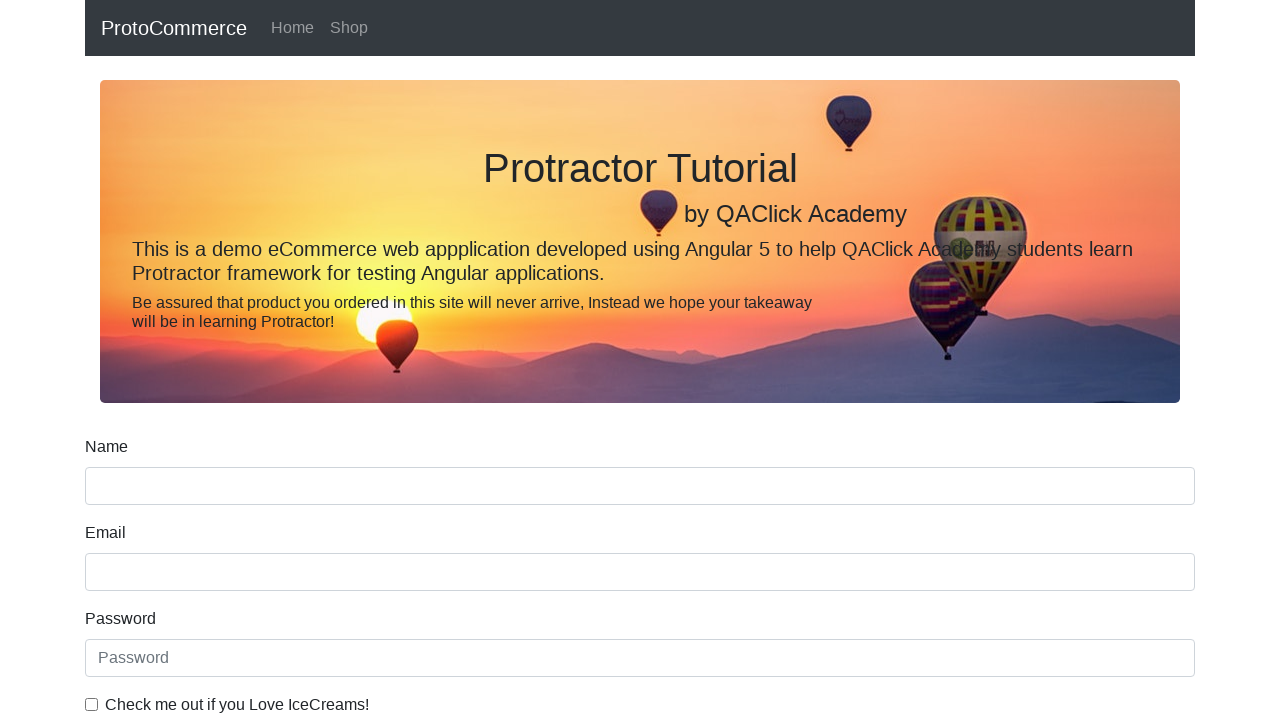

Opened a new browser window/tab
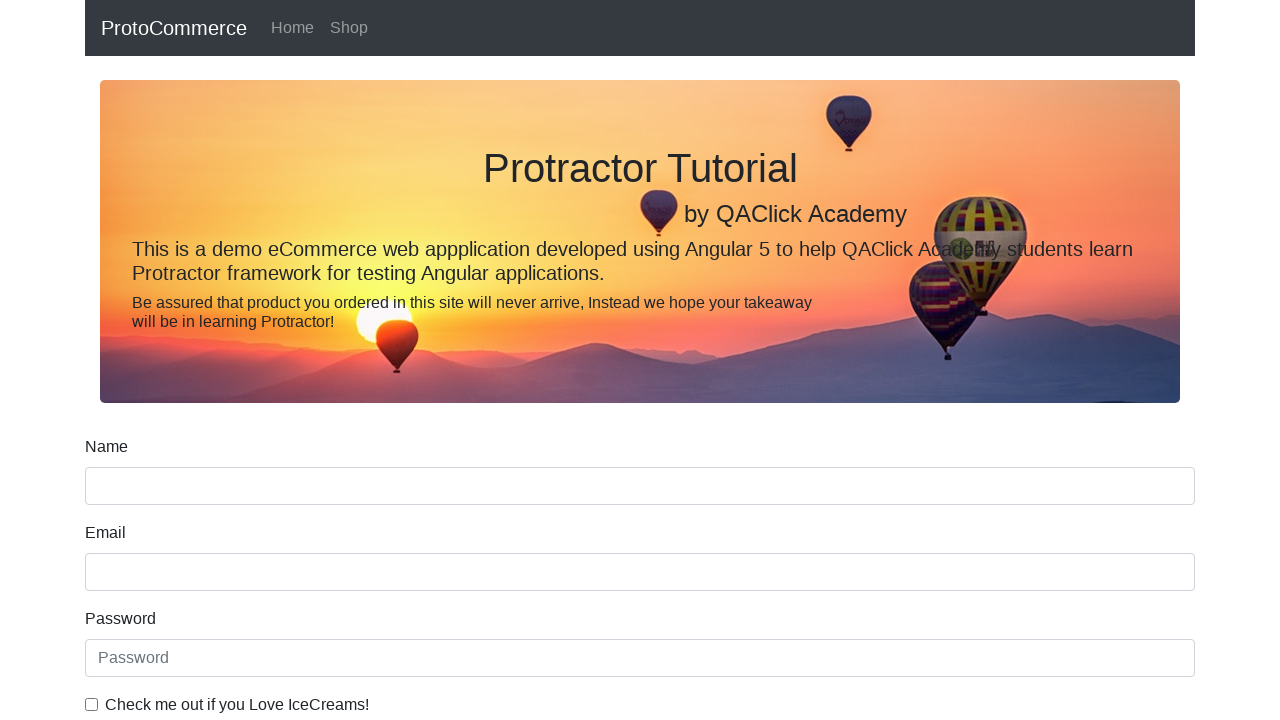

Navigated new window to Rahul Shetty Academy homepage
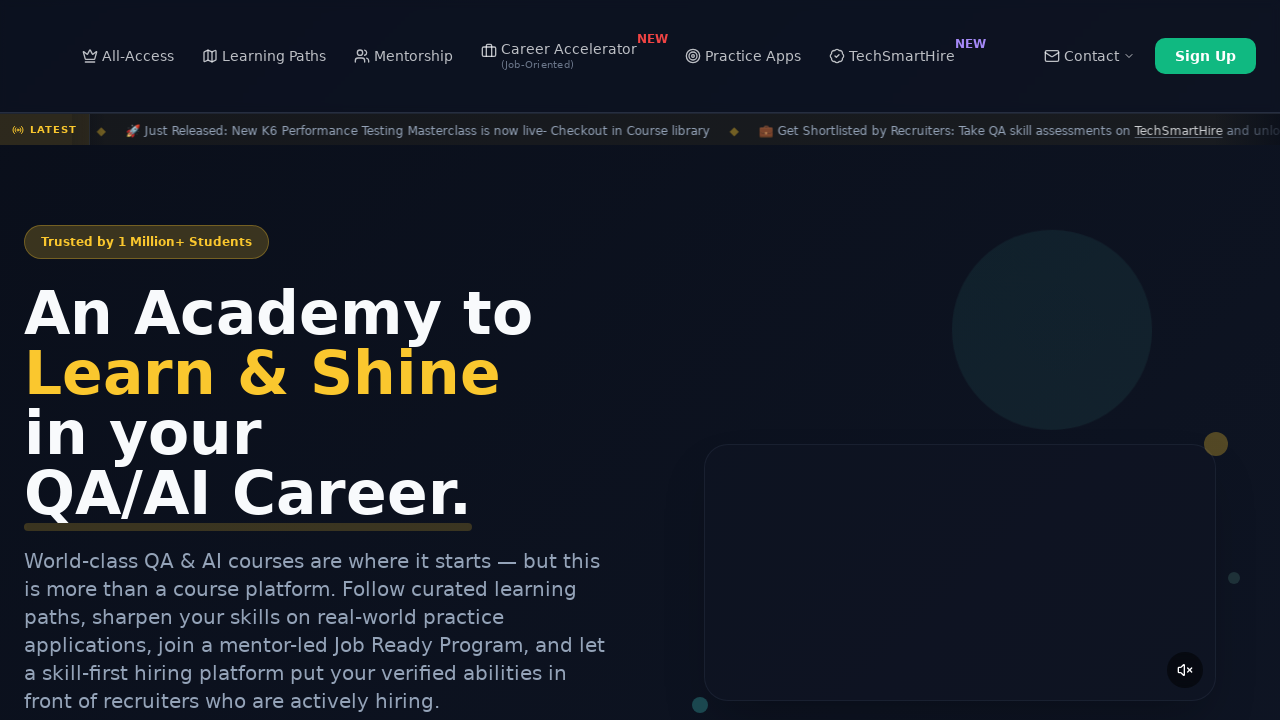

Course links loaded in new window
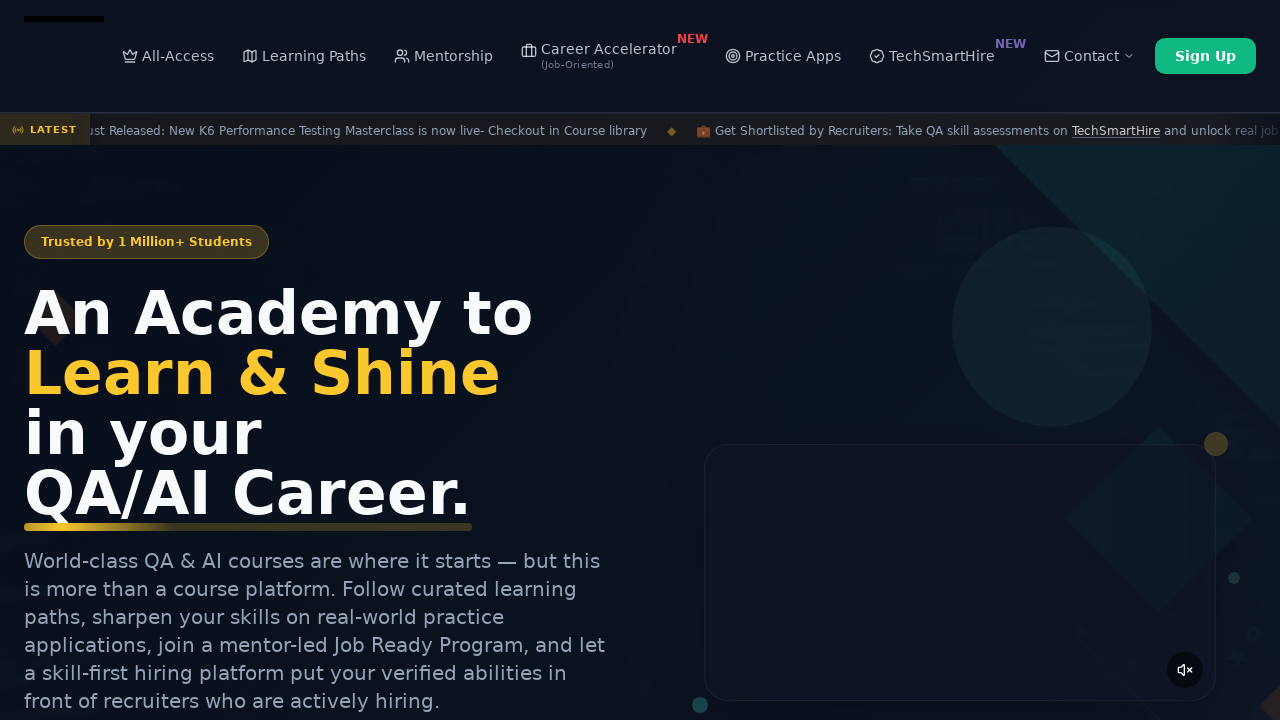

Extracted second course link text: 'Playwright Testing'
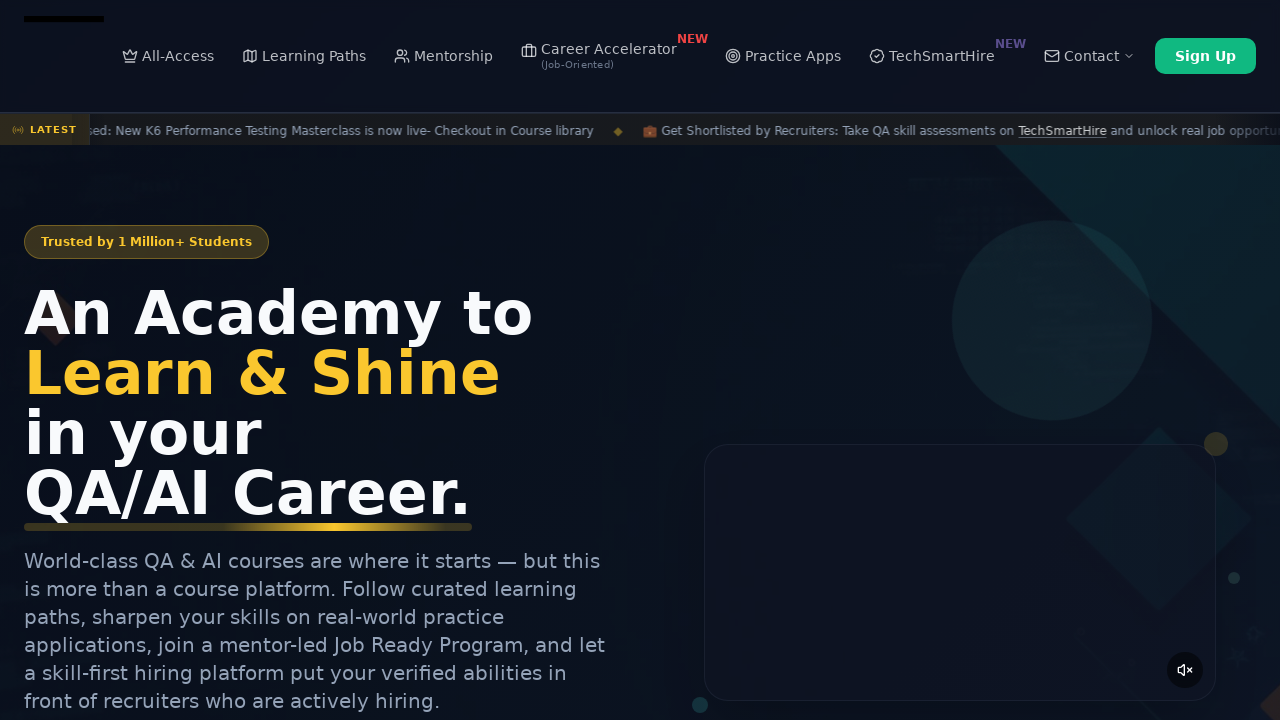

Switched back to original window
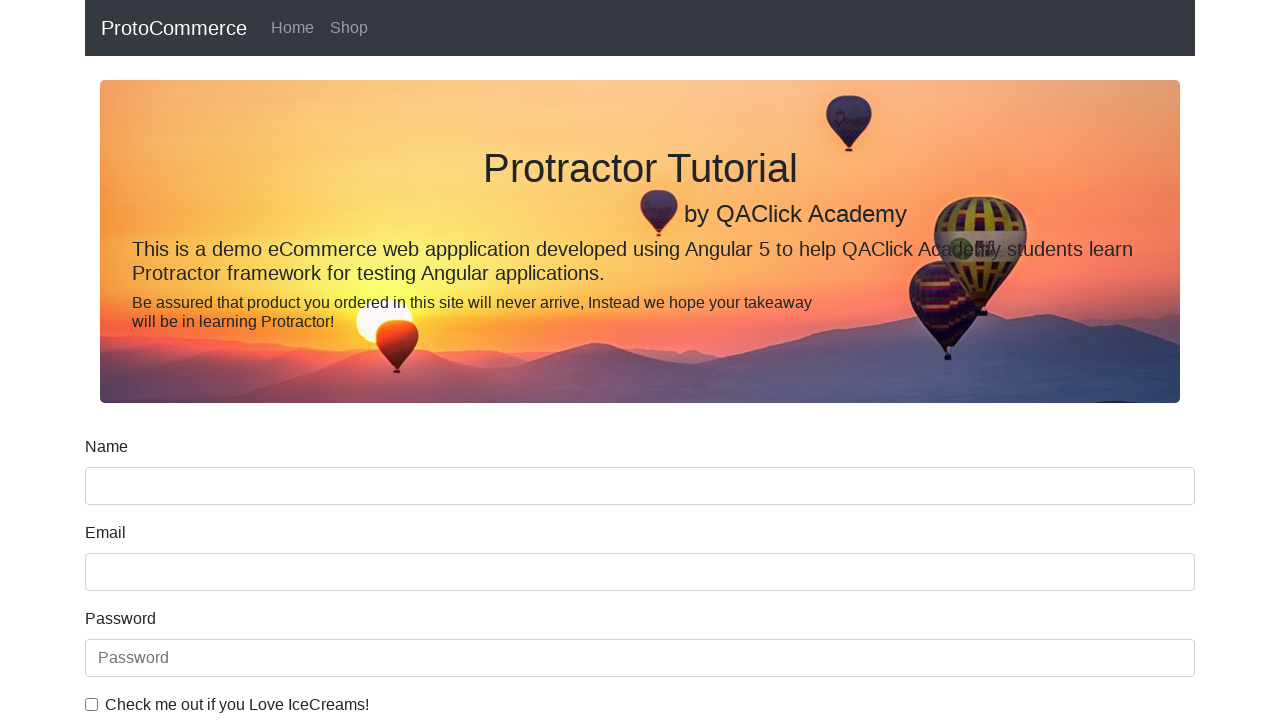

Filled name input field with course link text: 'Playwright Testing' on input[name='name']
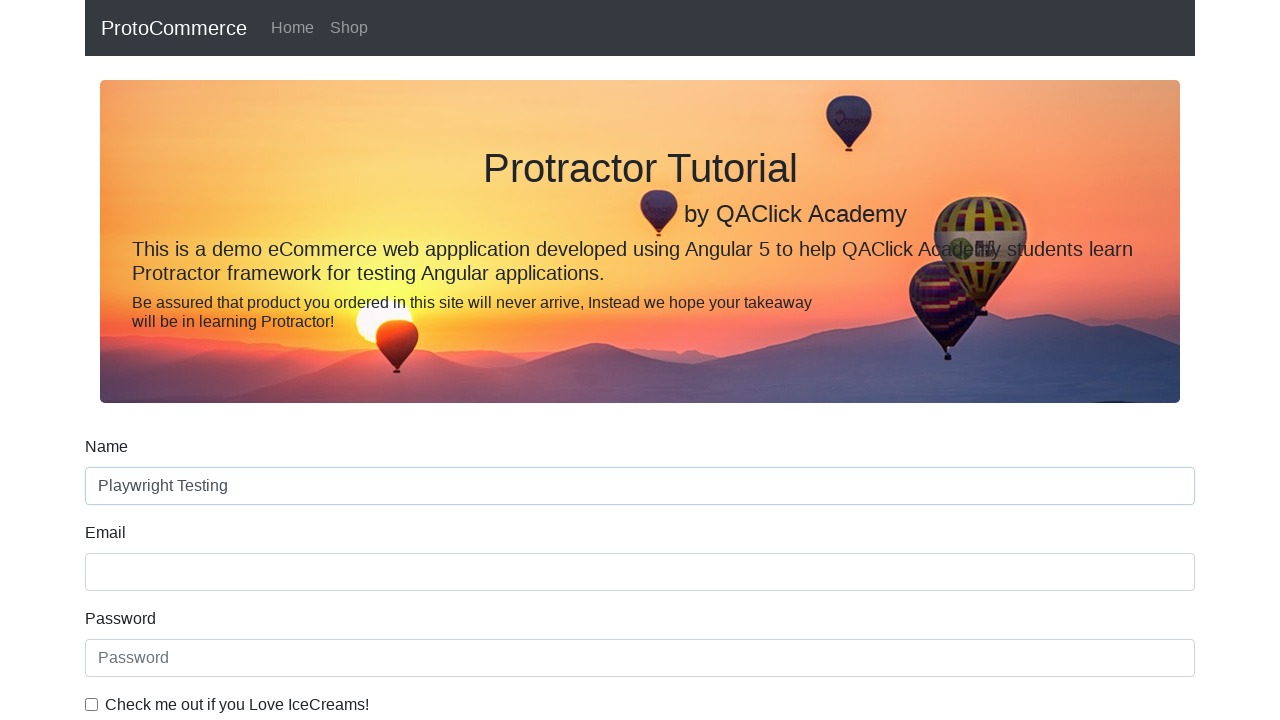

Closed the new browser window
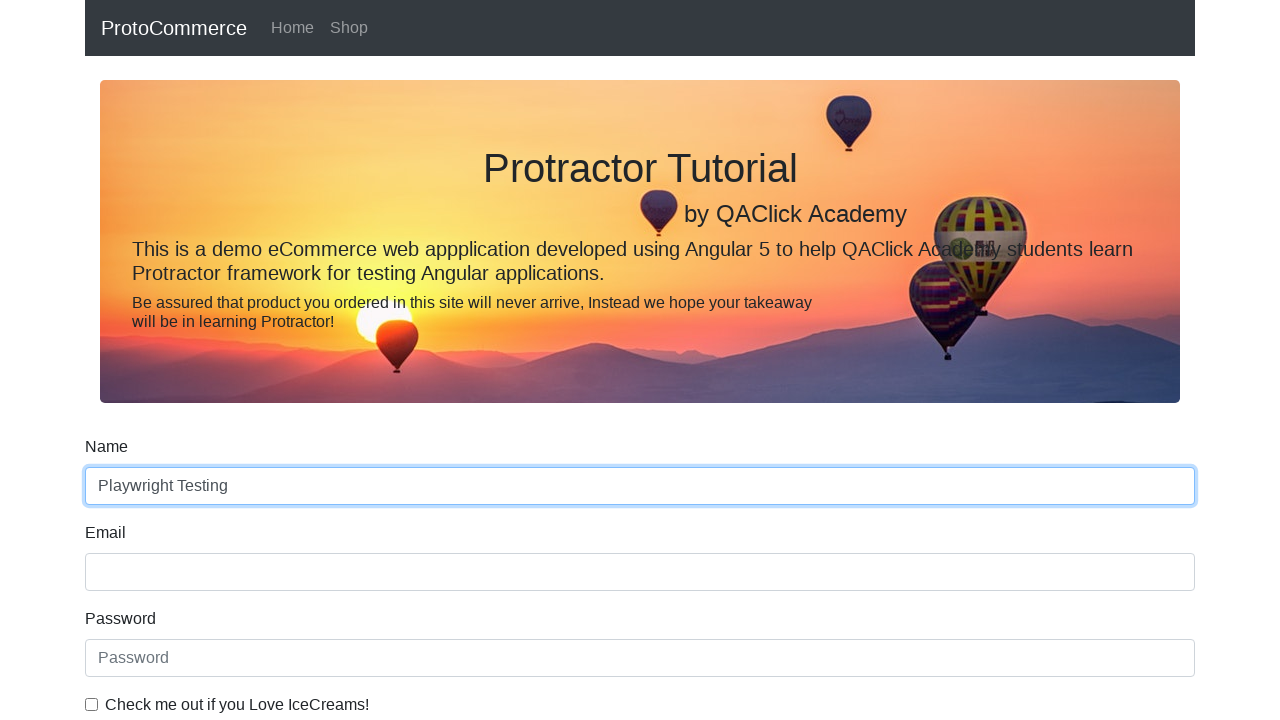

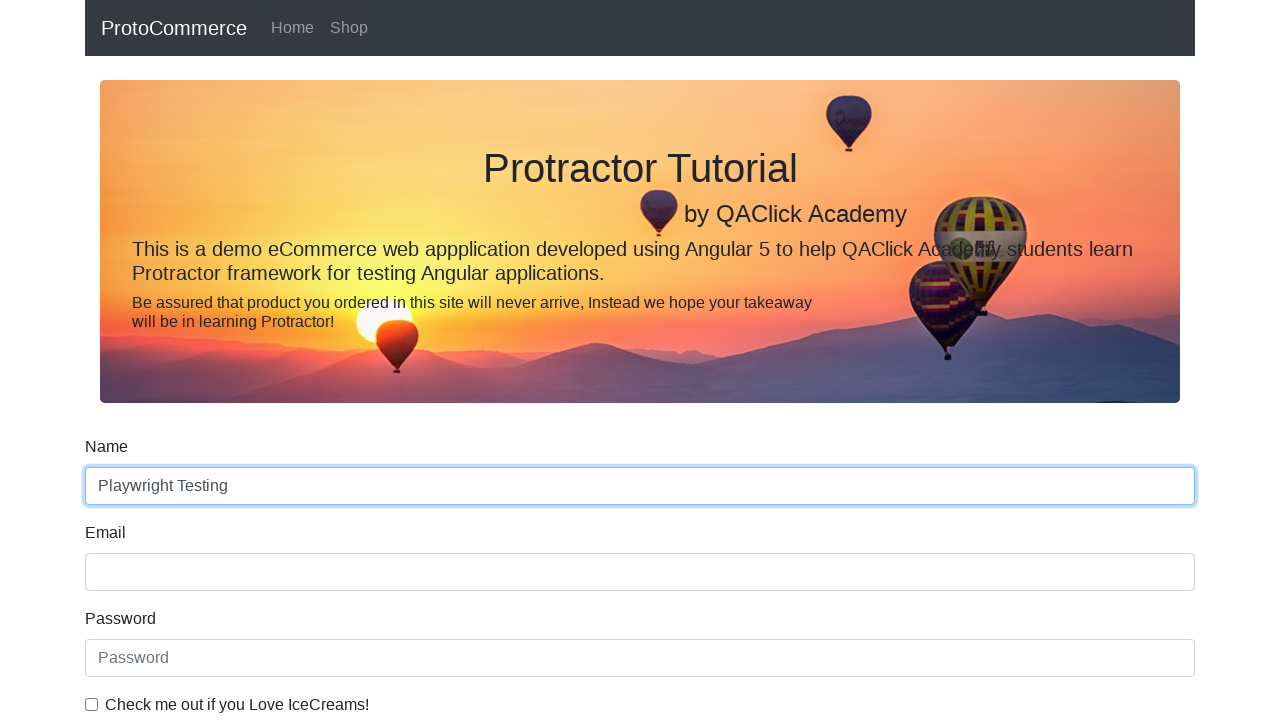